Tests dropdown selection by selecting a day of the week from a select element

Starting URL: https://www.lambdatest.com/selenium-playground/select-dropdown-demo

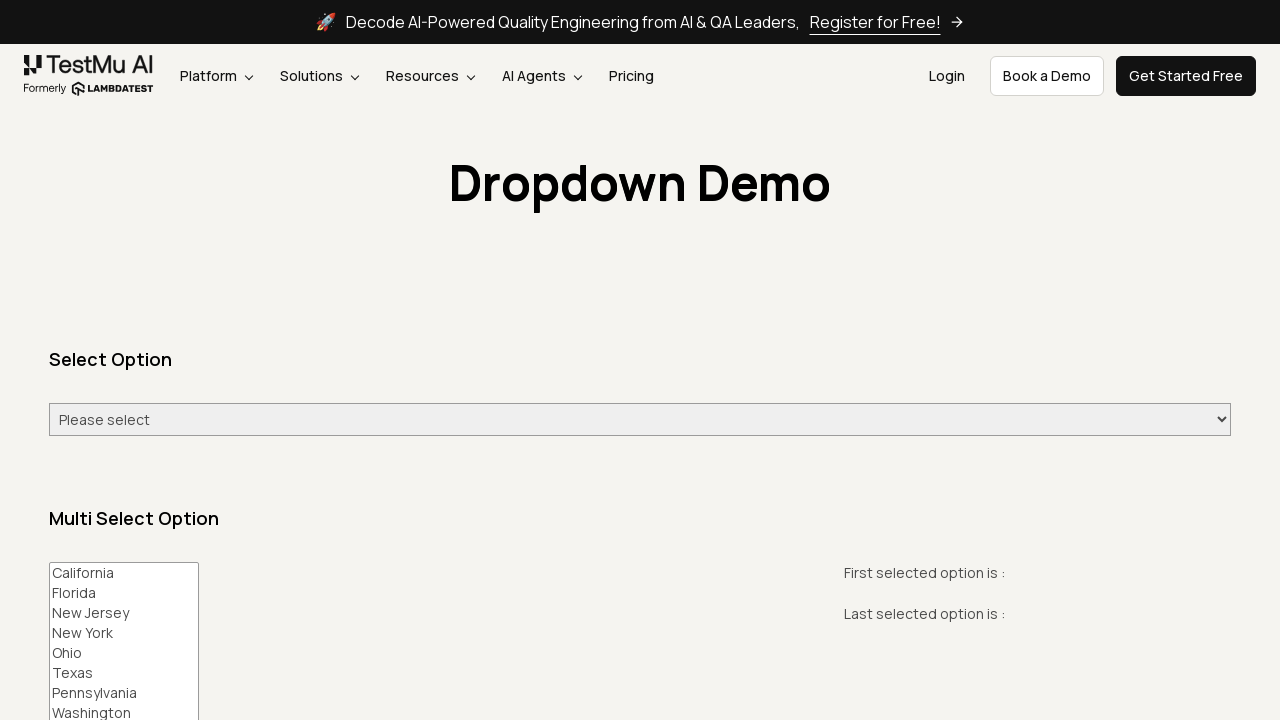

Navigated to select dropdown demo page
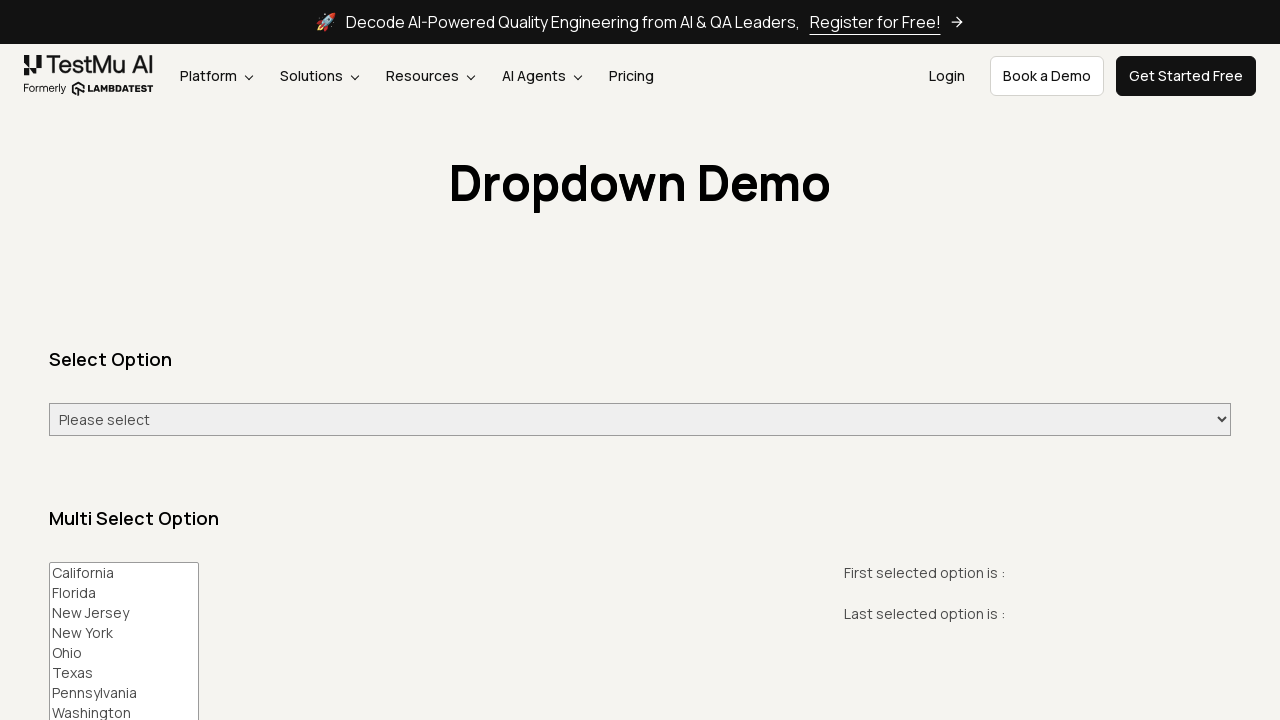

Selected 'Wednesday' from the dropdown menu on #select-demo
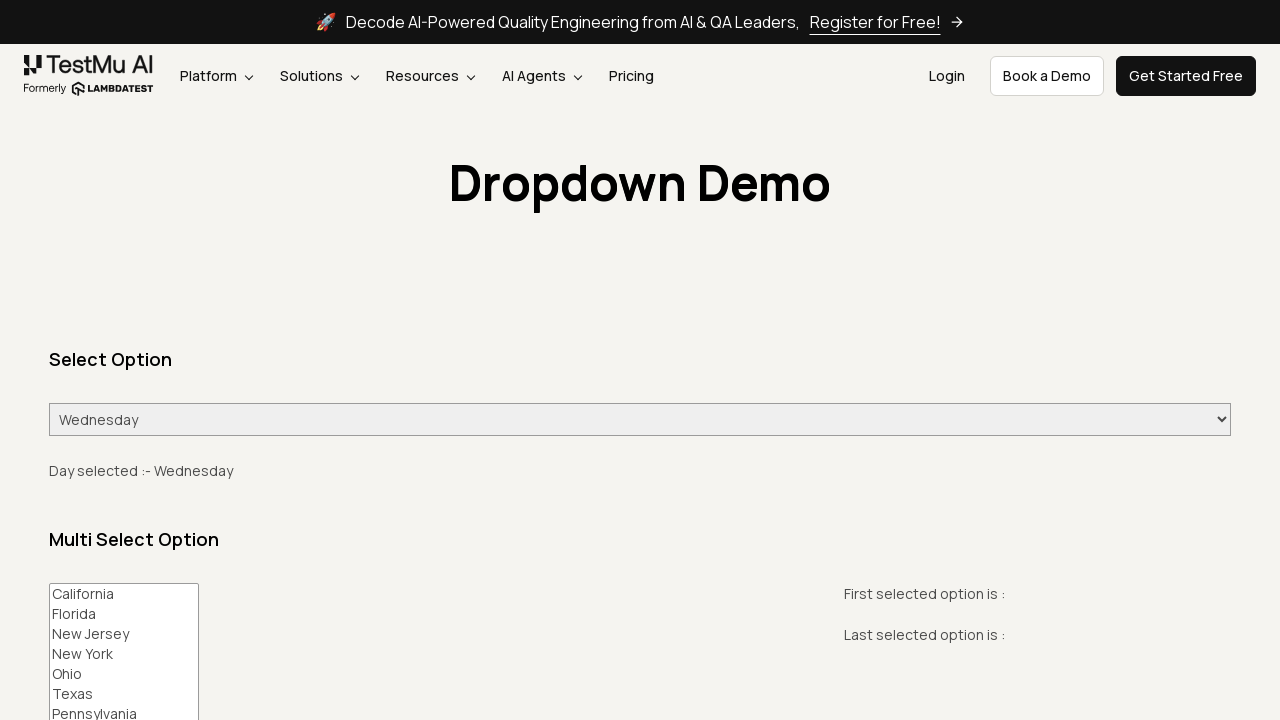

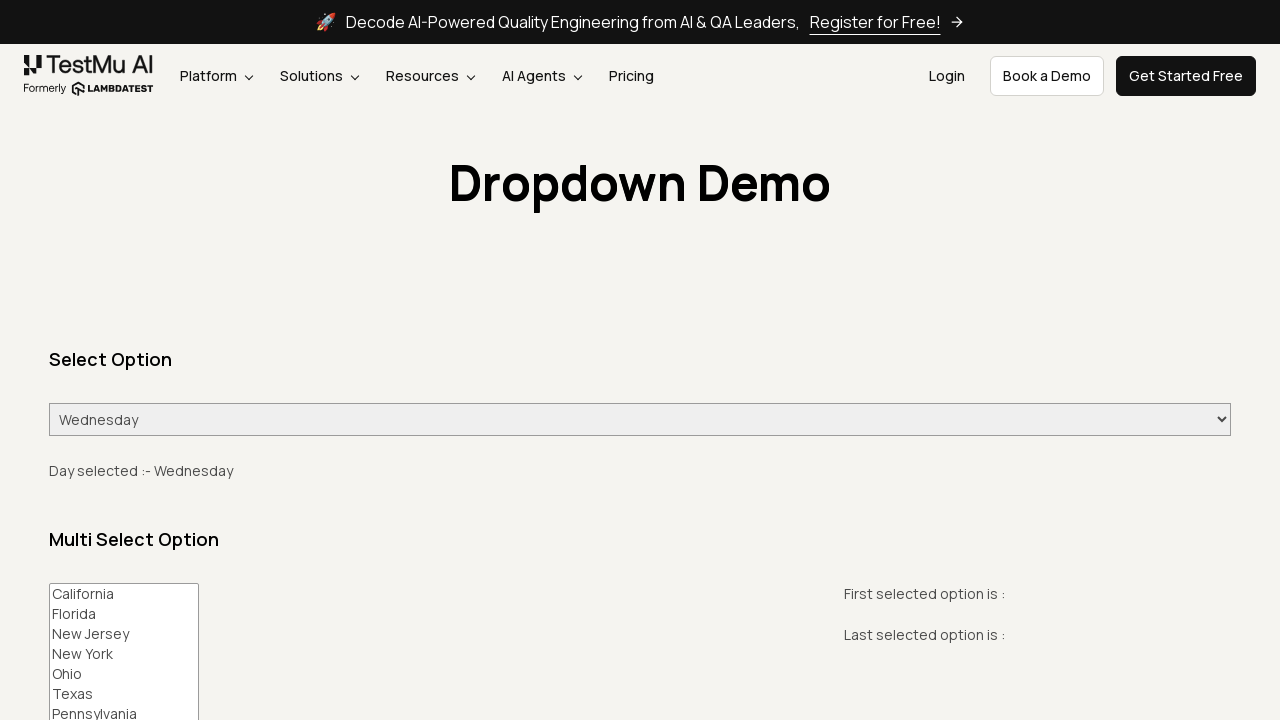